Tests handling a simple JavaScript alert dialog by clicking a button that triggers an alert and accepting it

Starting URL: https://testautomationpractice.blogspot.com/

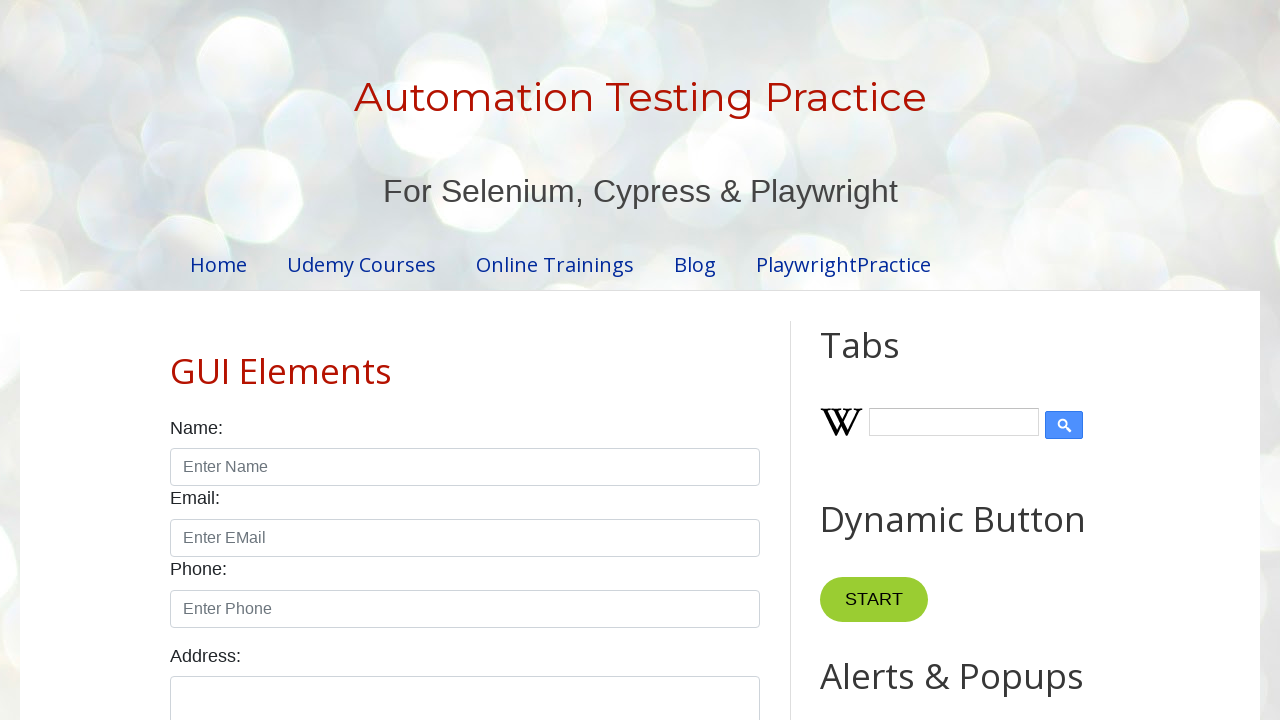

Set up dialog handler to accept alerts
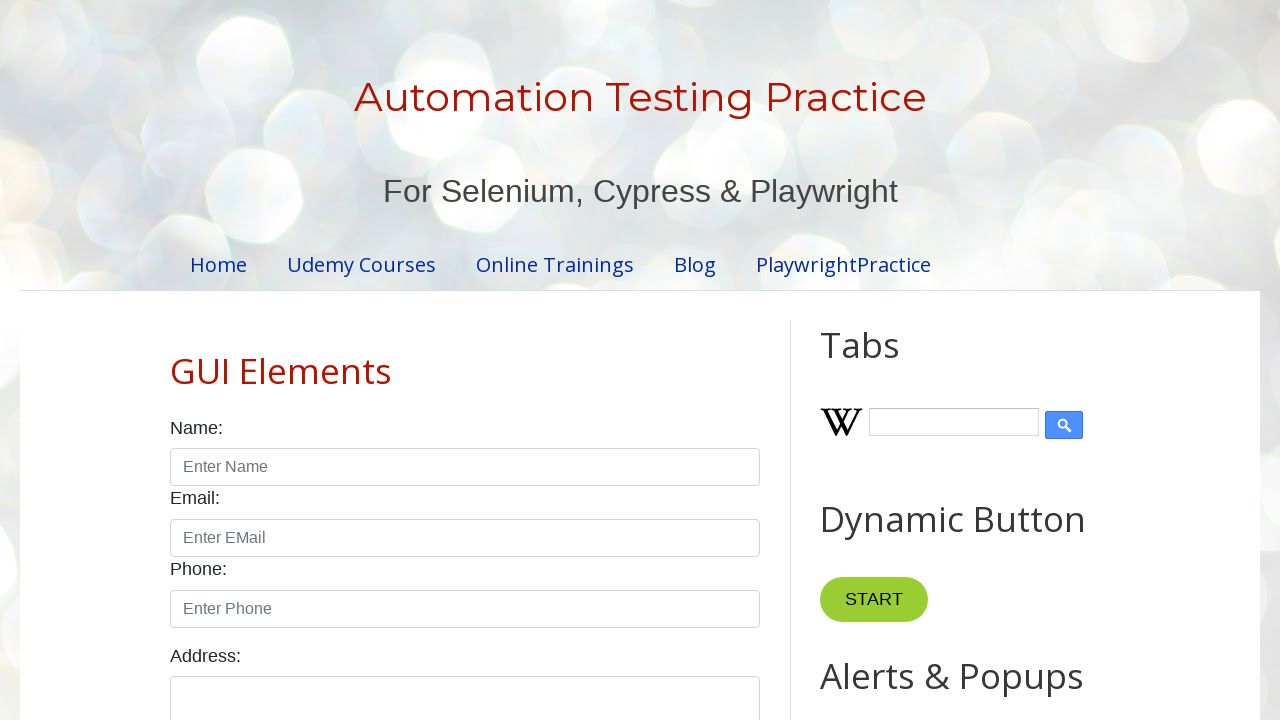

Clicked 'Simple Alert' button to trigger the alert at (888, 361) on button:has-text("Simple Alert")
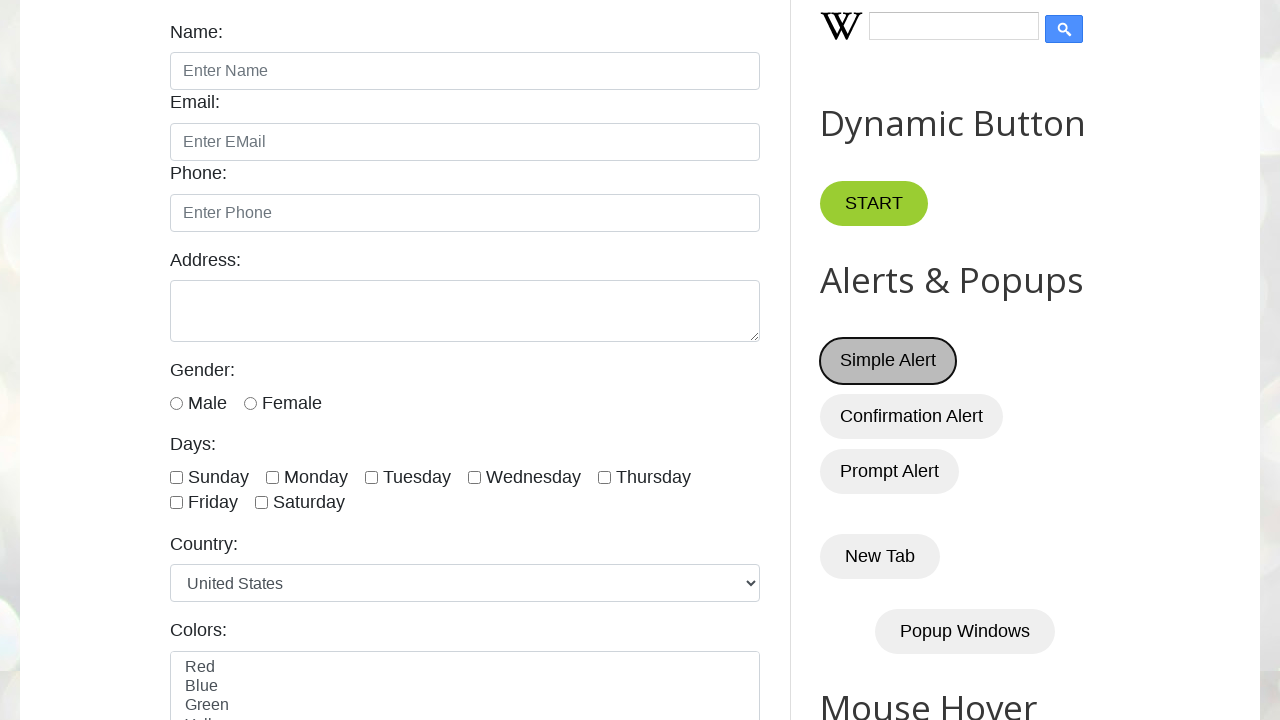

Waited for dialog to be handled
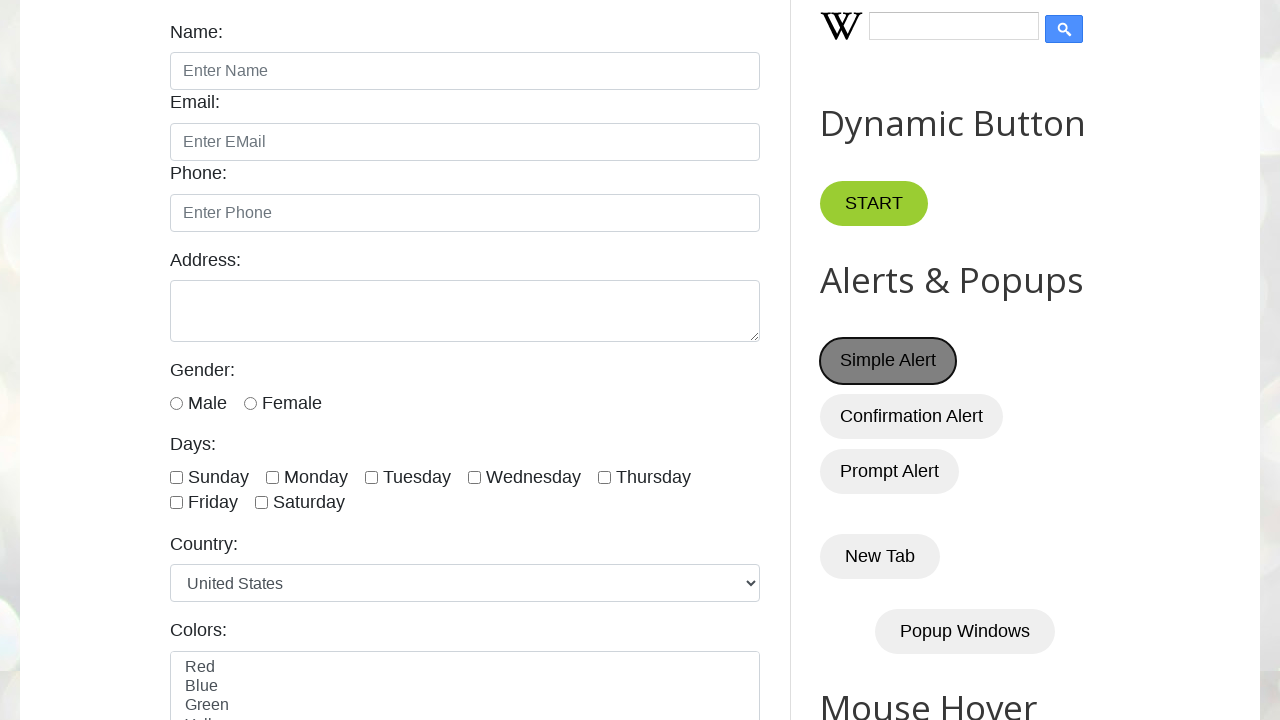

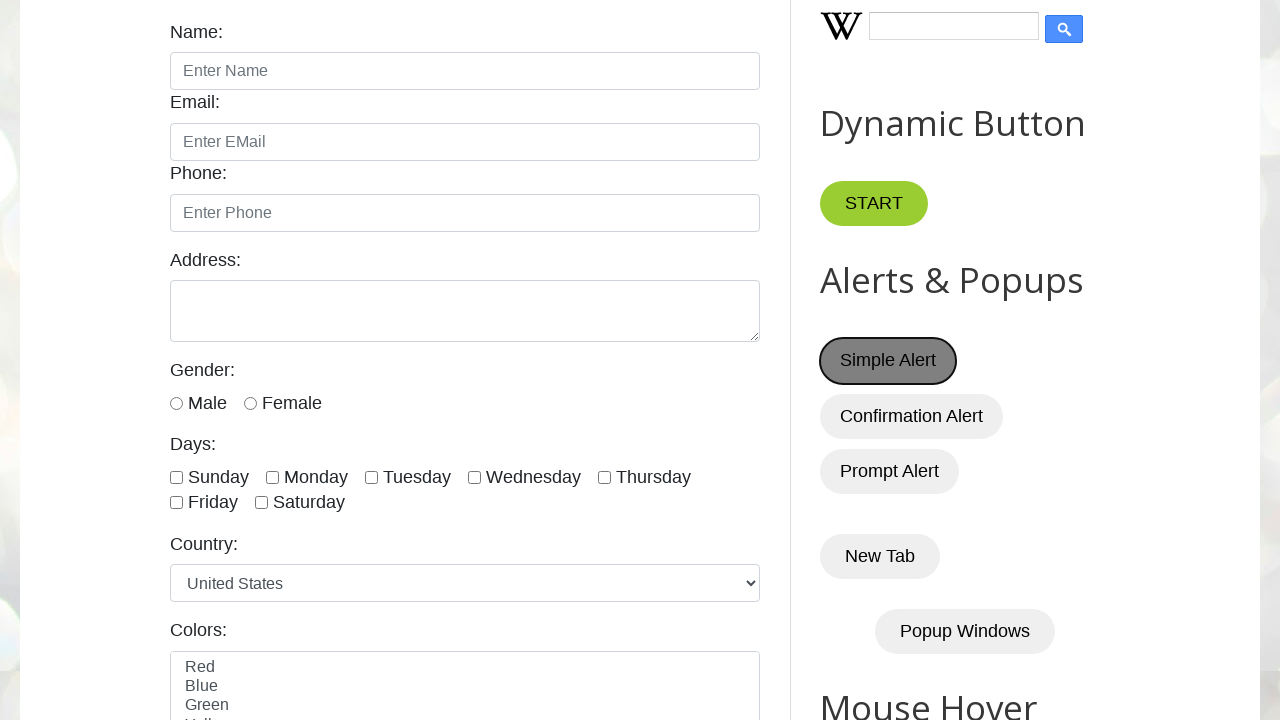